Tests the likes counter functionality by navigating to the Global Feed and clicking the like button on the first article preview.

Starting URL: https://conduit.bondaracademy.com/

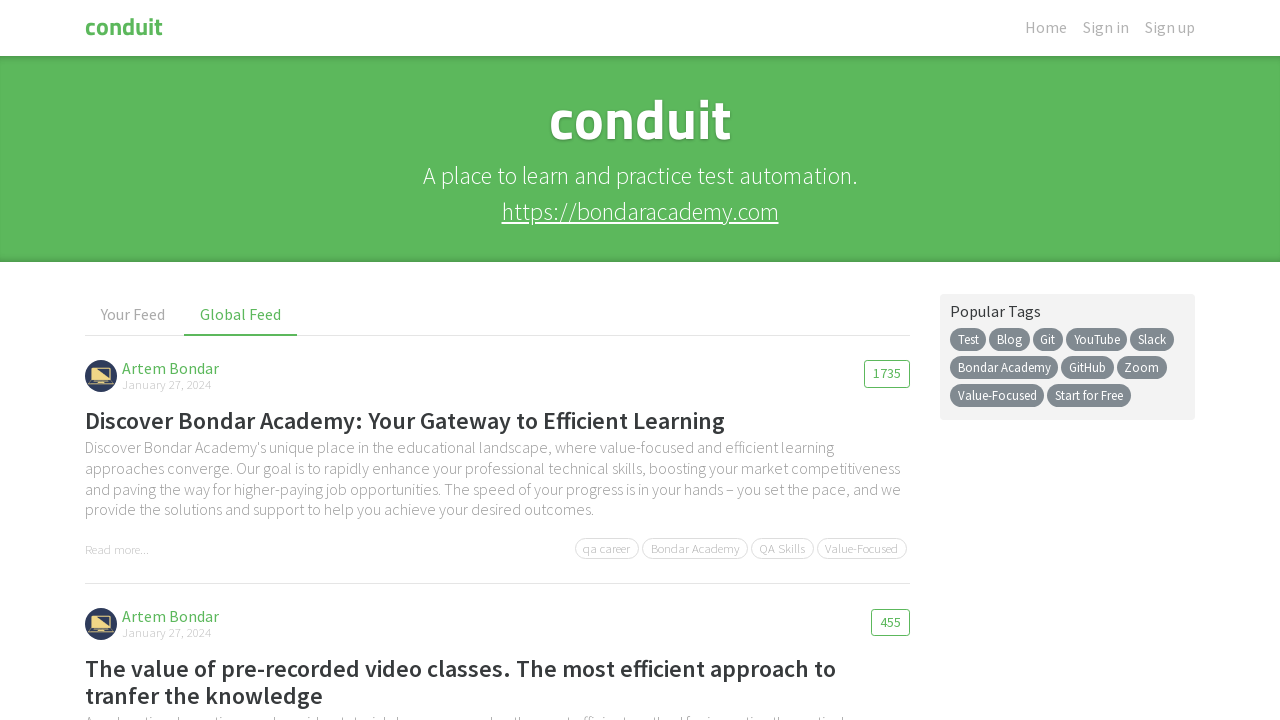

Clicked on Global Feed tab at (241, 315) on internal:text="Global Feed"i
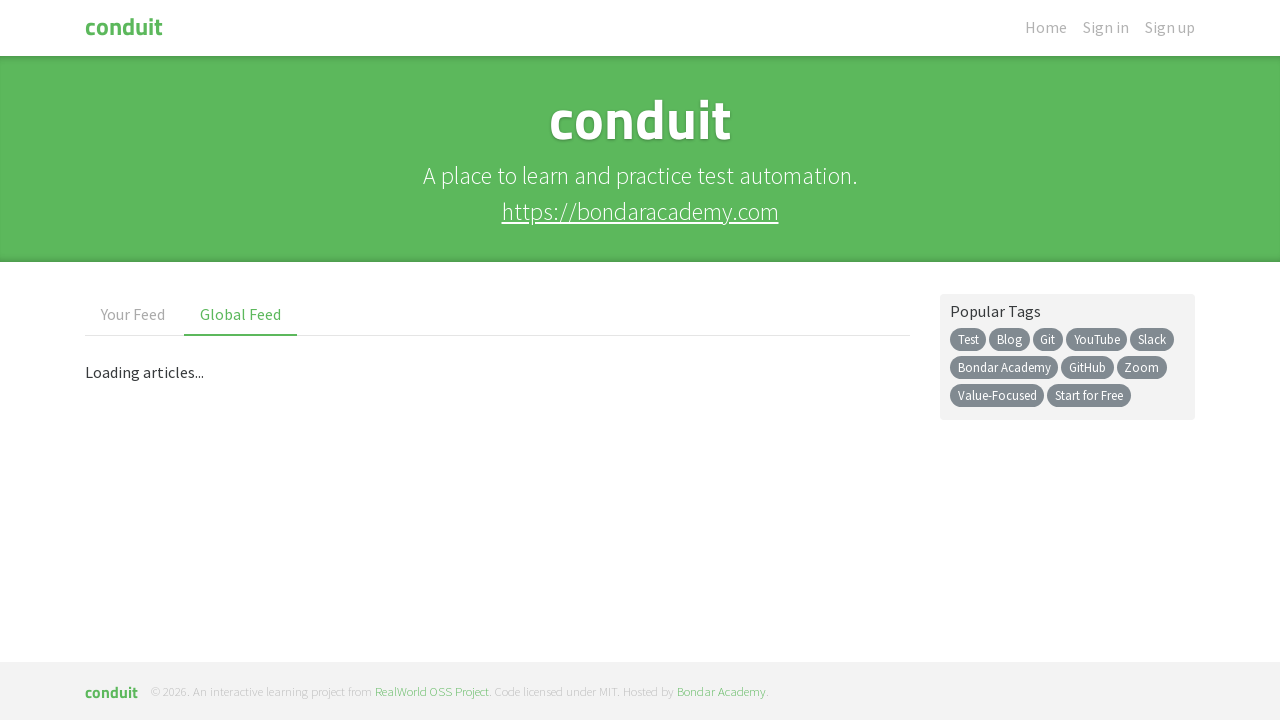

Article previews loaded
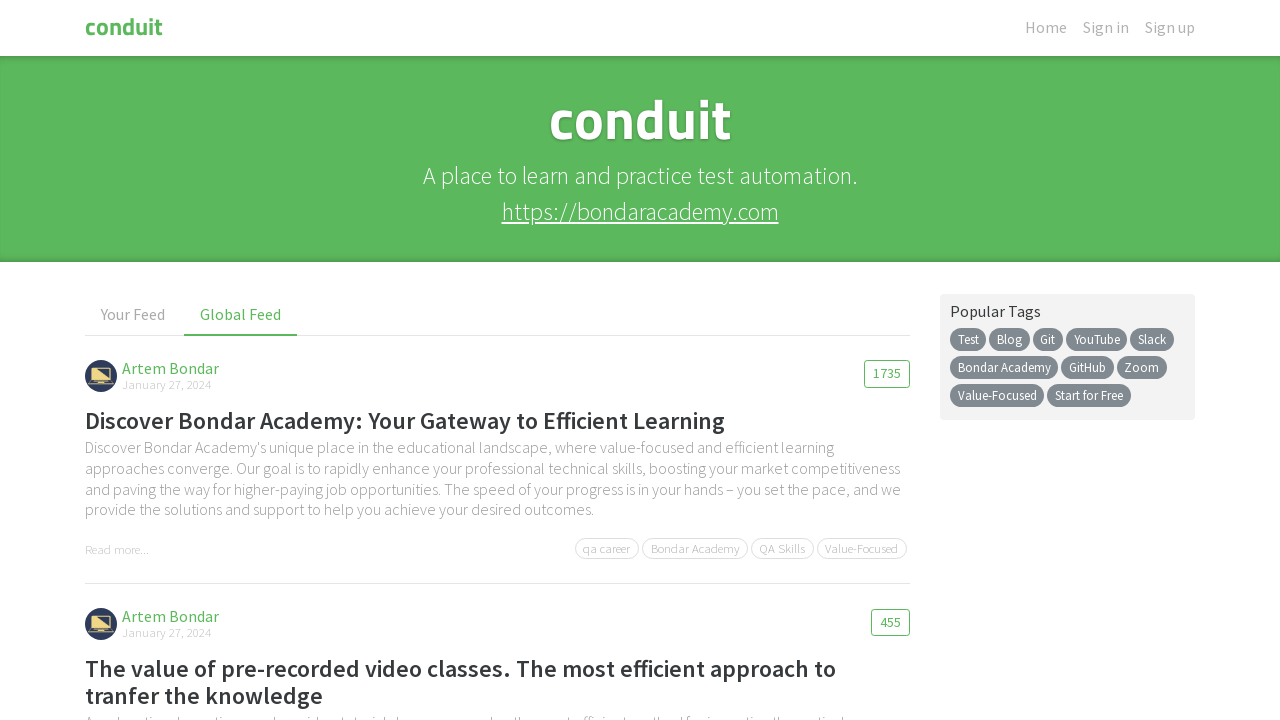

Located first article preview
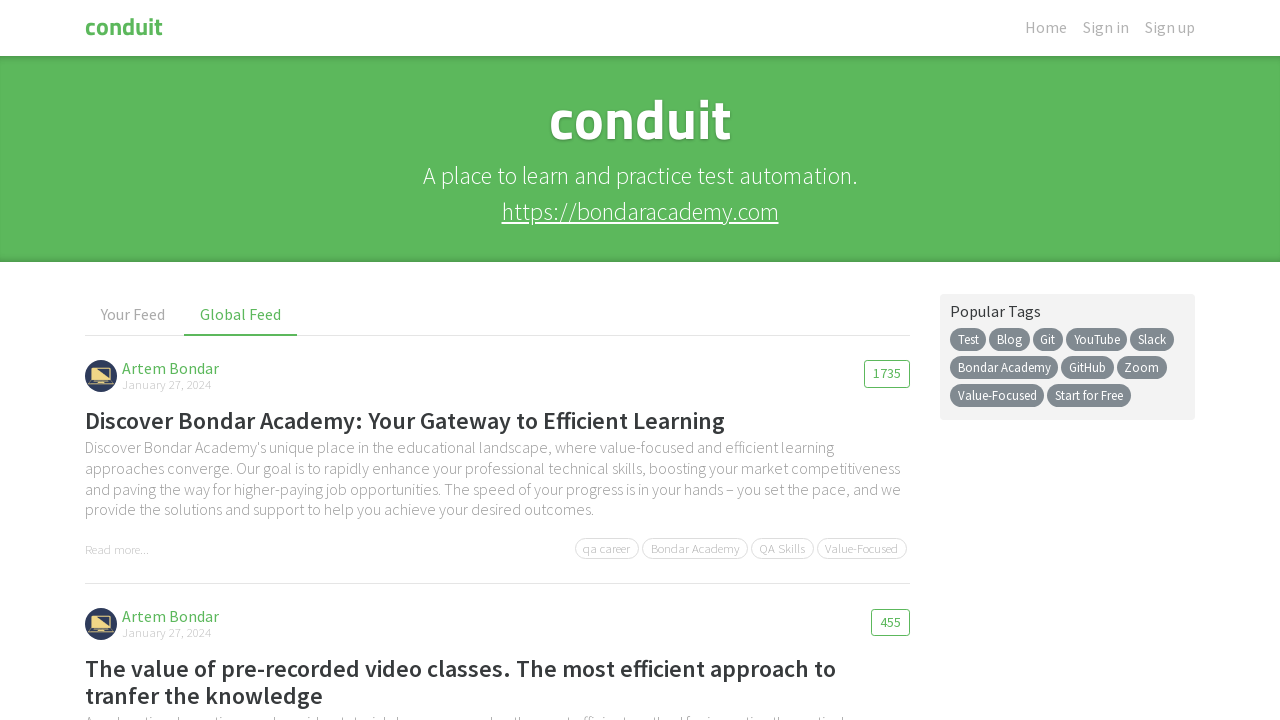

Located like button on first article
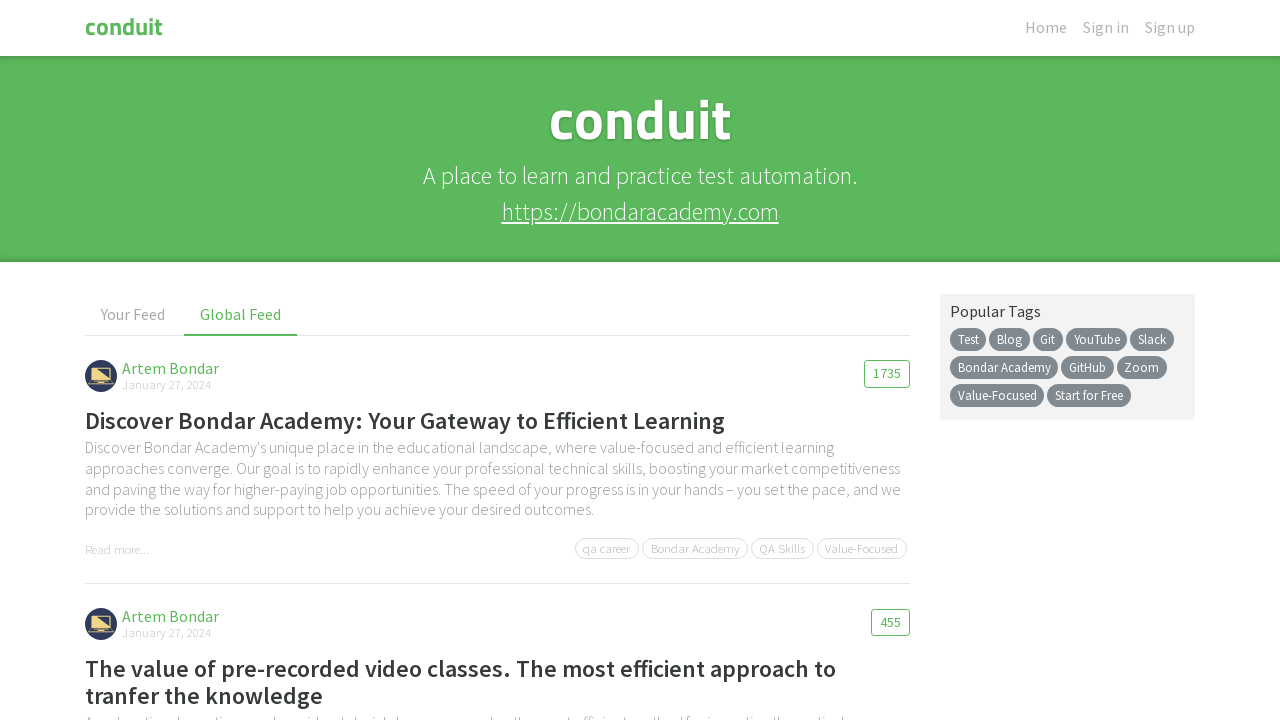

Clicked like button on first article to increment likes counter at (887, 374) on app-article-preview >> nth=0 >> button
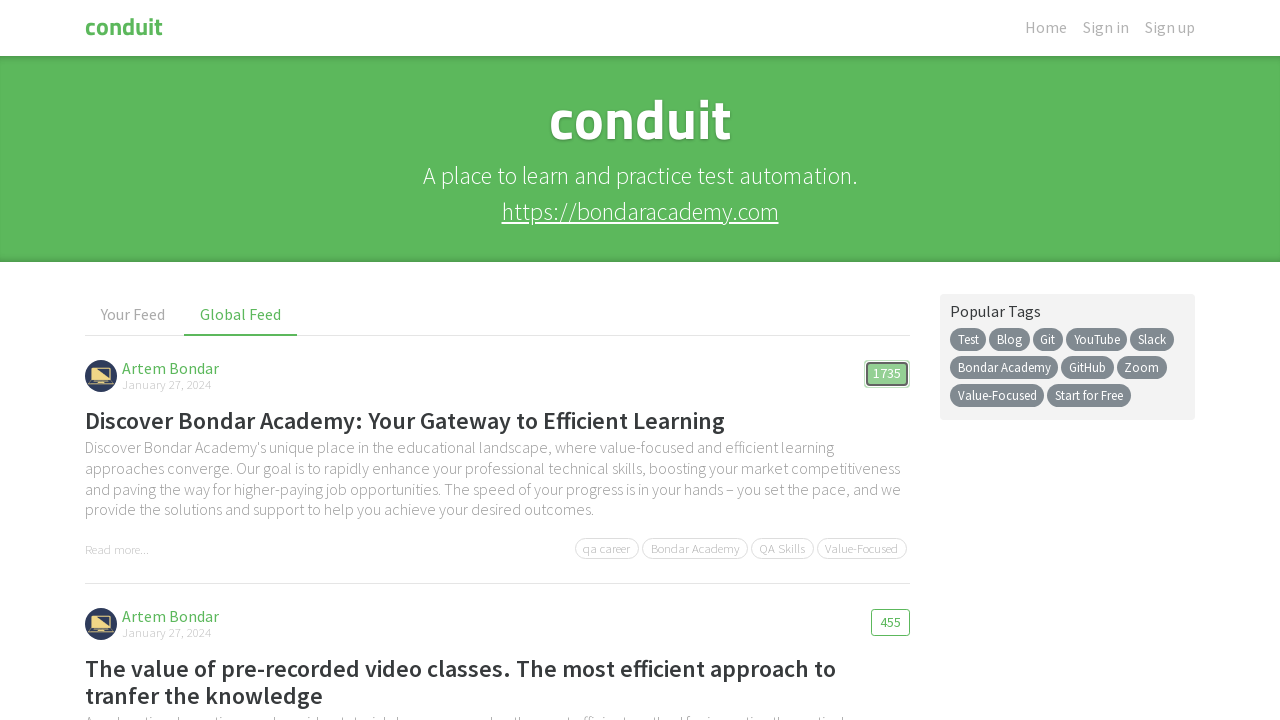

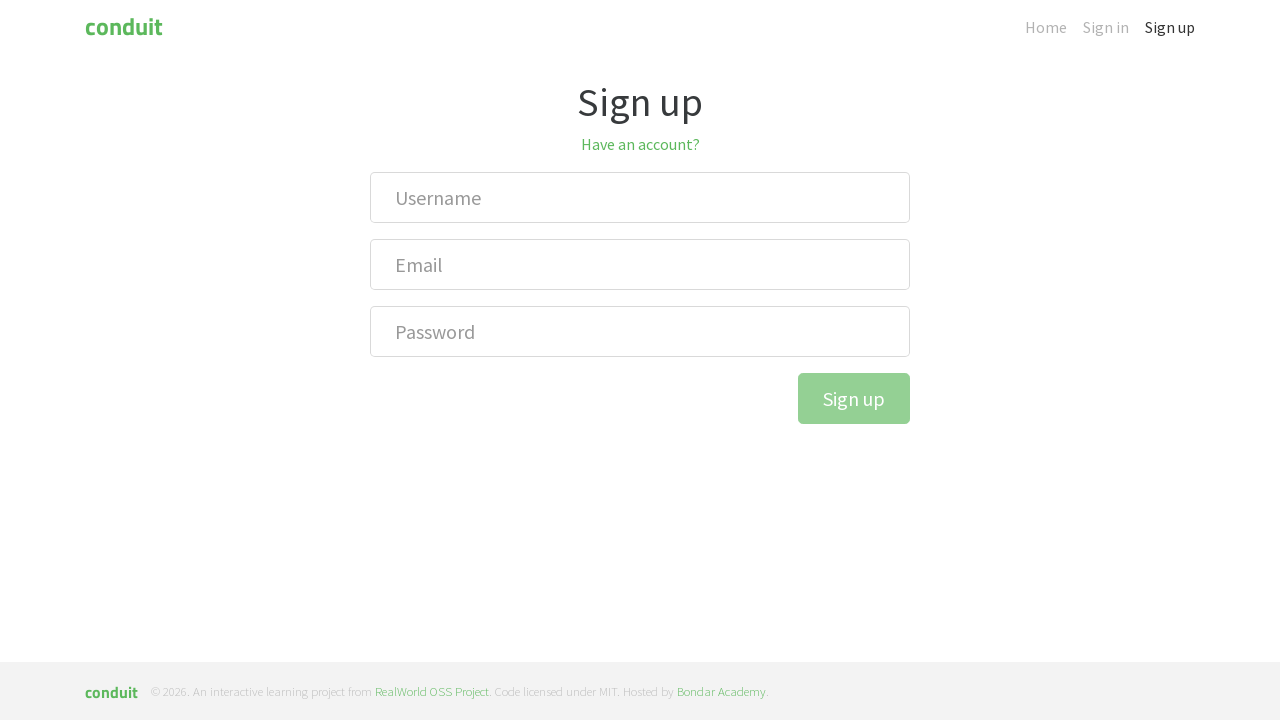